Tests product search functionality on an OpenCart store by entering product names (Macbook, iMac, Samsung) into the search field, clicking the search button, and verifying that search results are displayed.

Starting URL: https://naveenautomationlabs.com/opencart/index.php?route=account/login

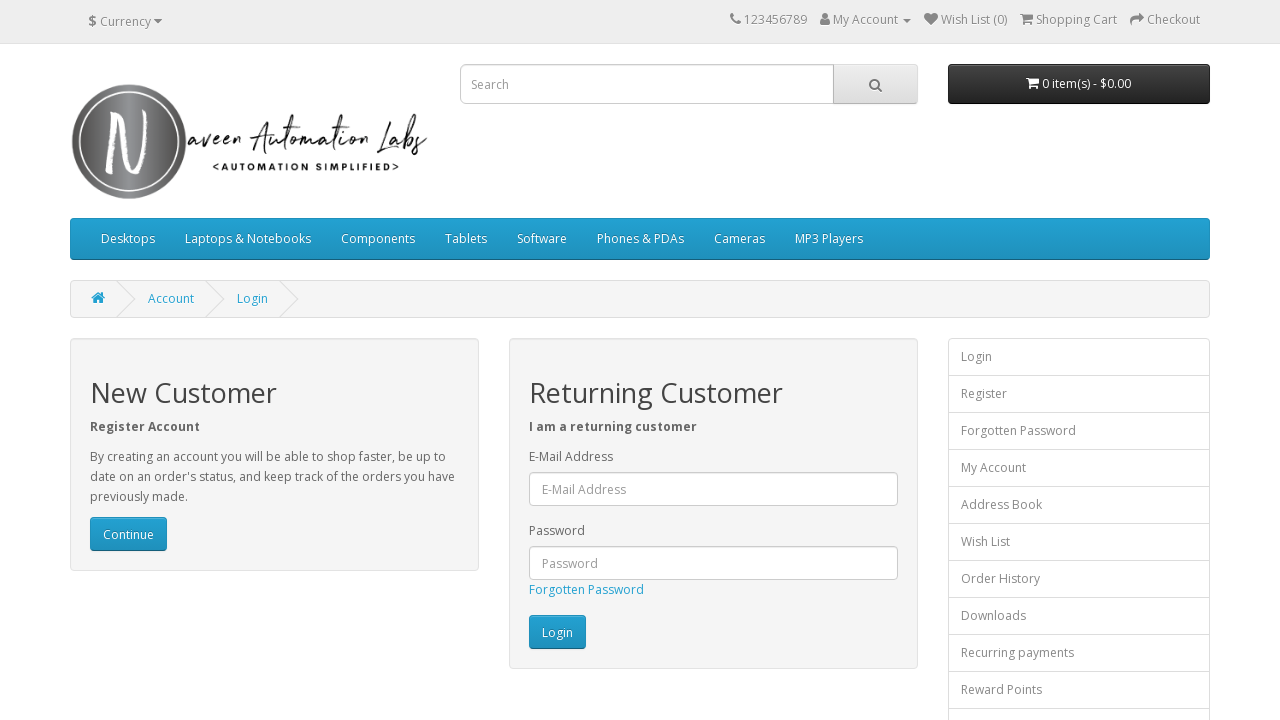

Cleared search field on input[name='search']
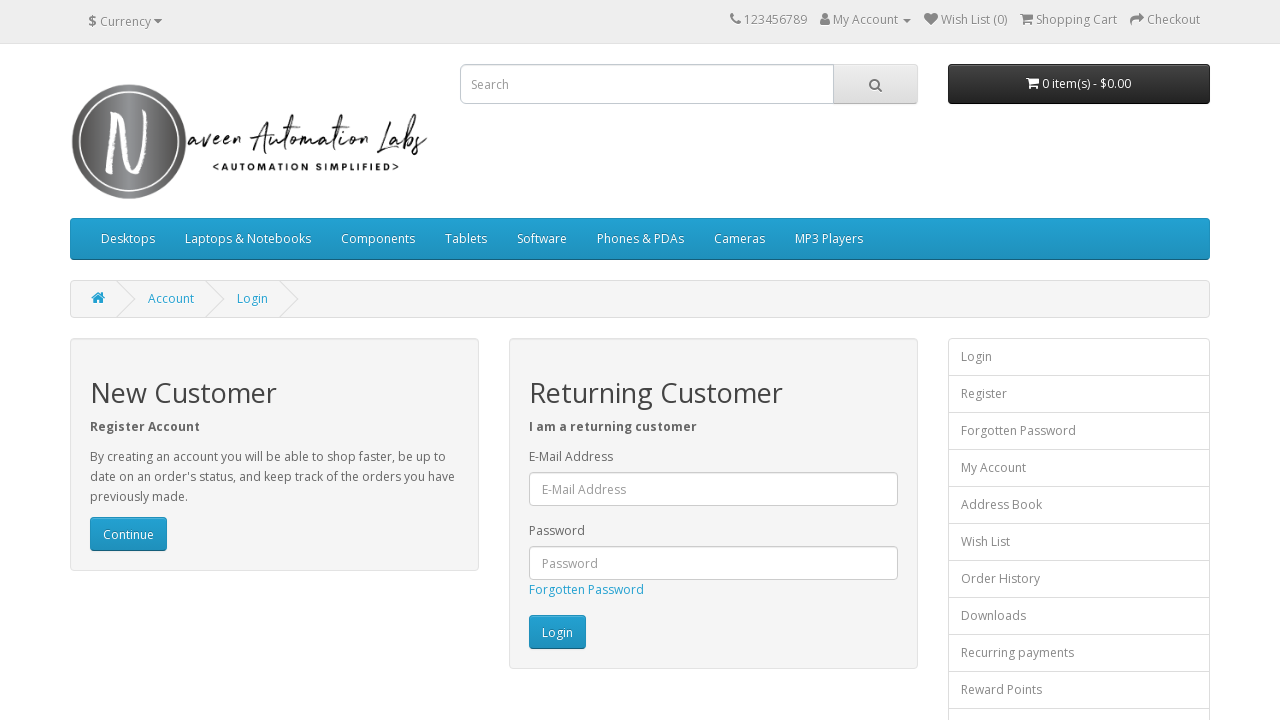

Entered 'Macbook' in search field on input[name='search']
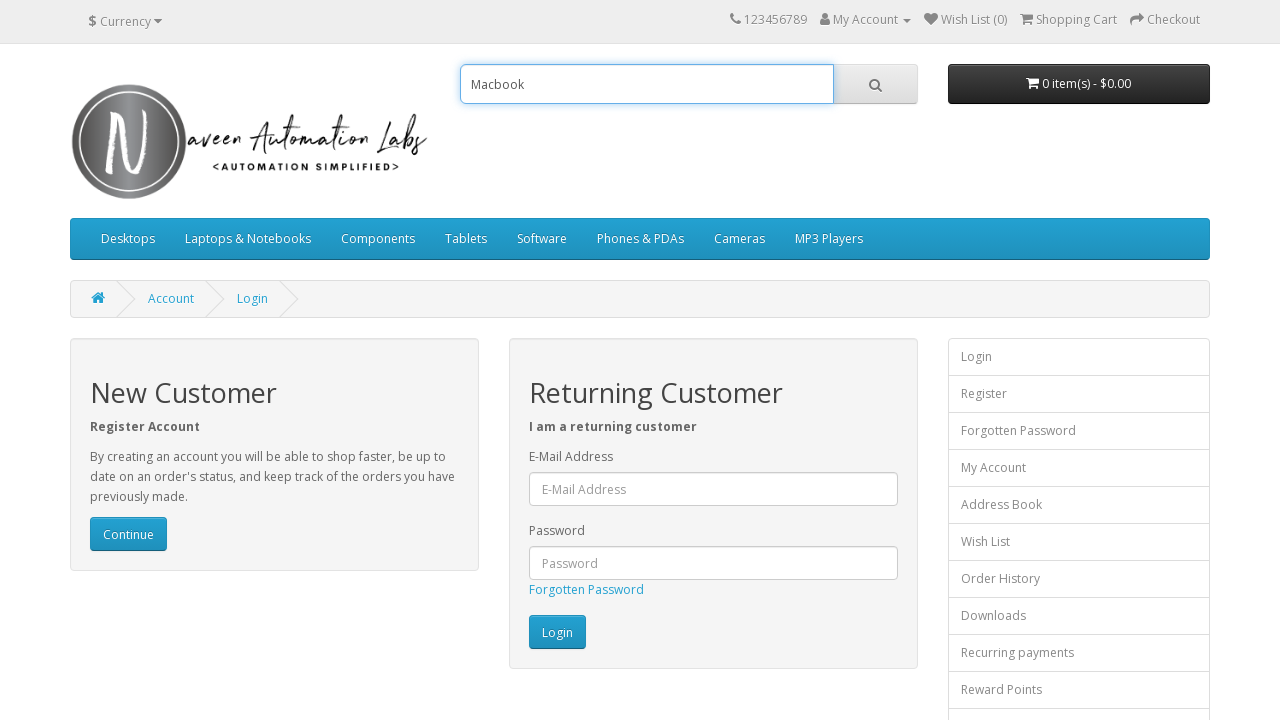

Clicked search button at (875, 84) on div#search button
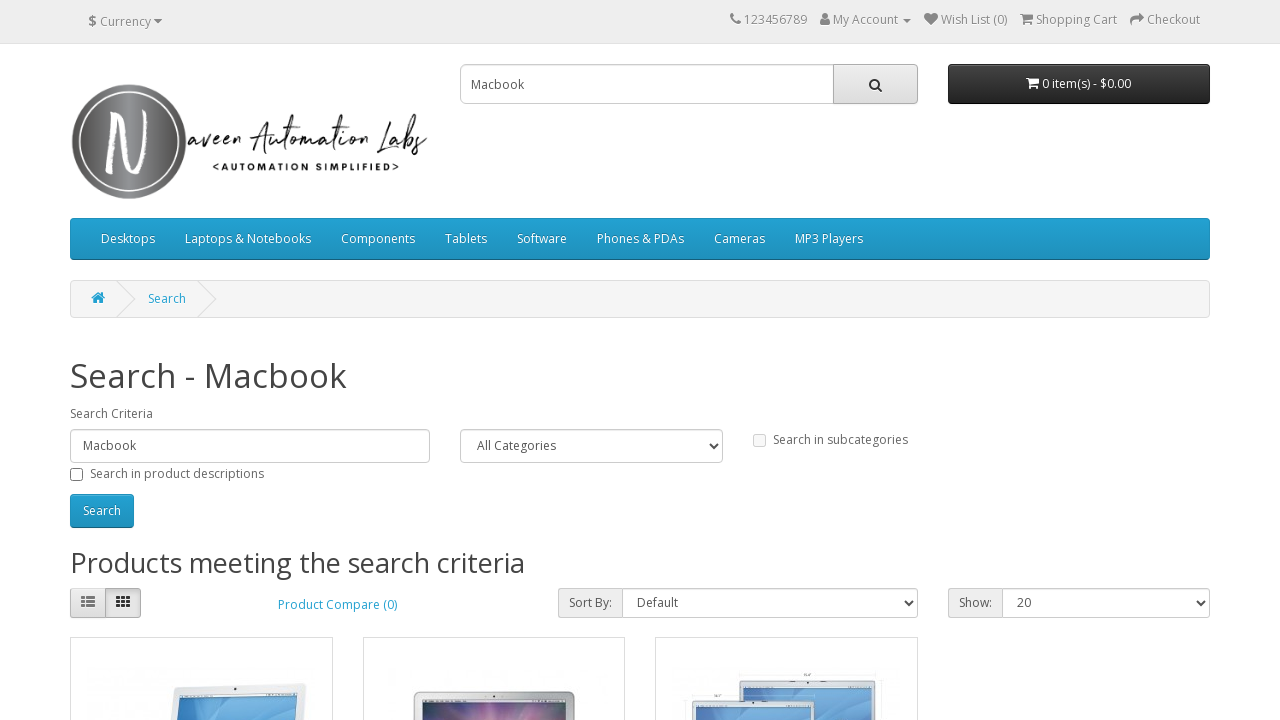

Search results loaded for 'Macbook'
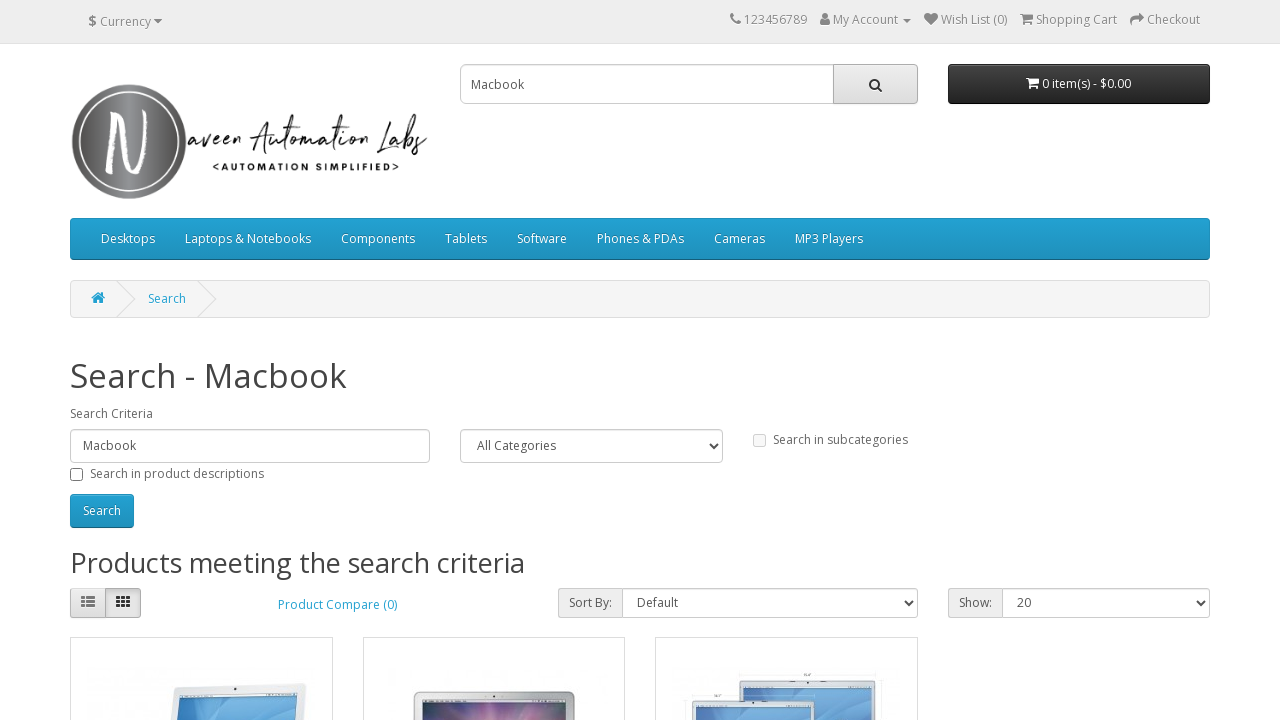

Verified 3 product(s) found for 'Macbook'
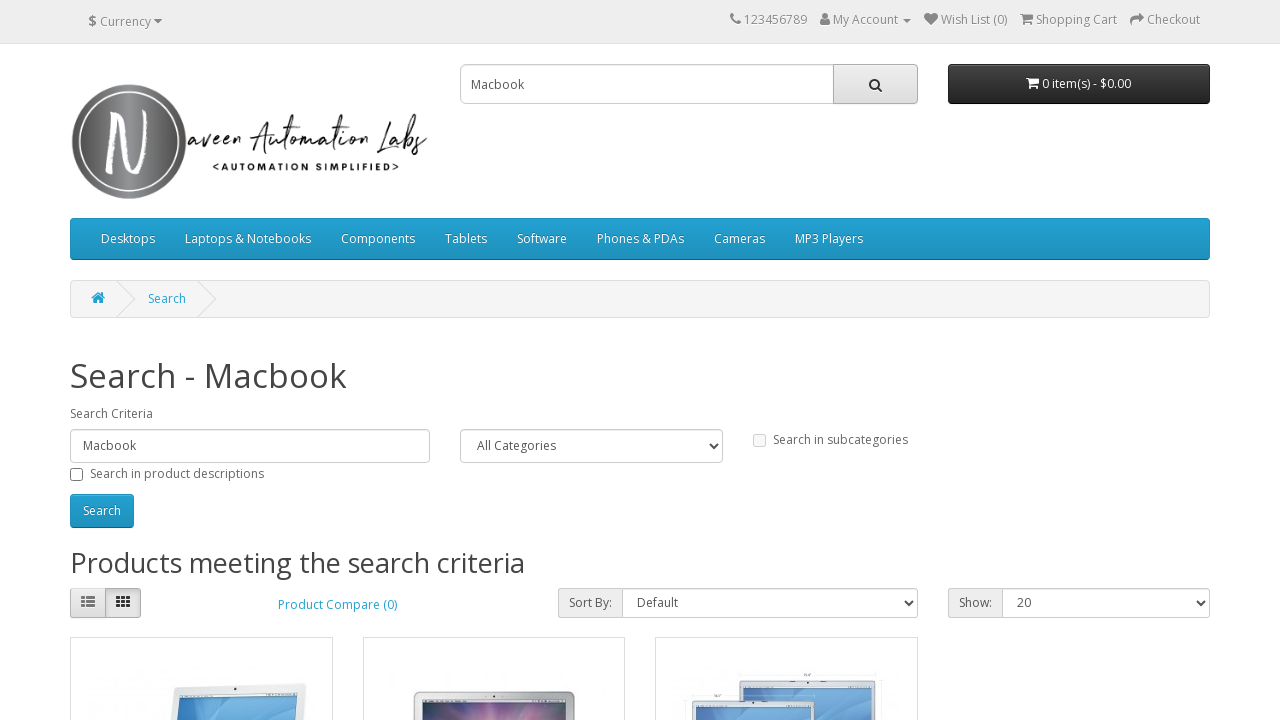

Cleared search field on input[name='search']
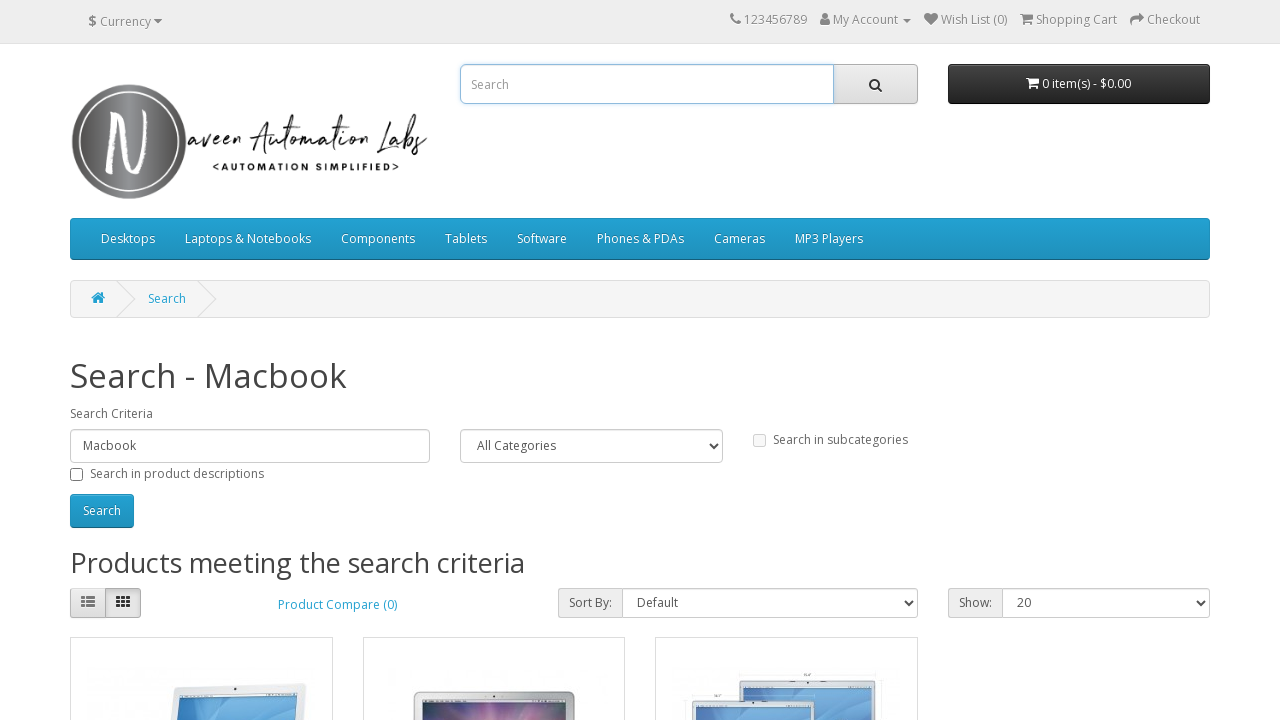

Entered 'iMac' in search field on input[name='search']
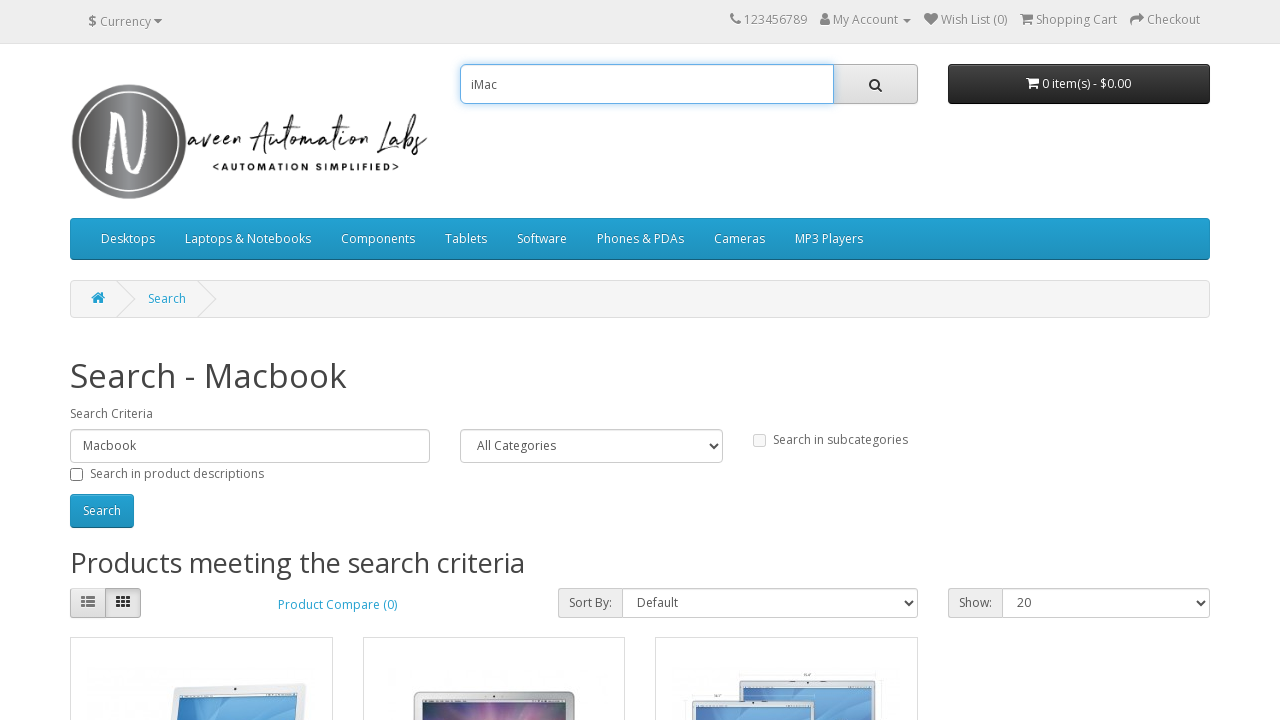

Clicked search button at (875, 84) on div#search button
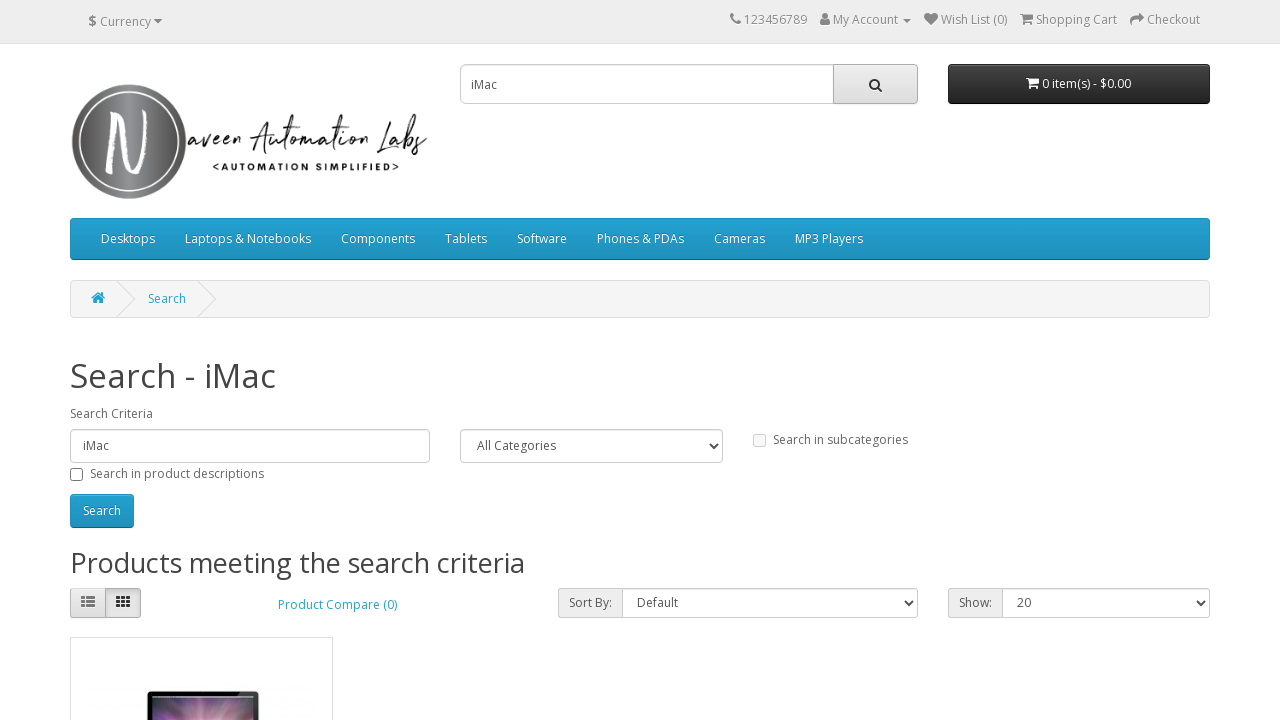

Search results loaded for 'iMac'
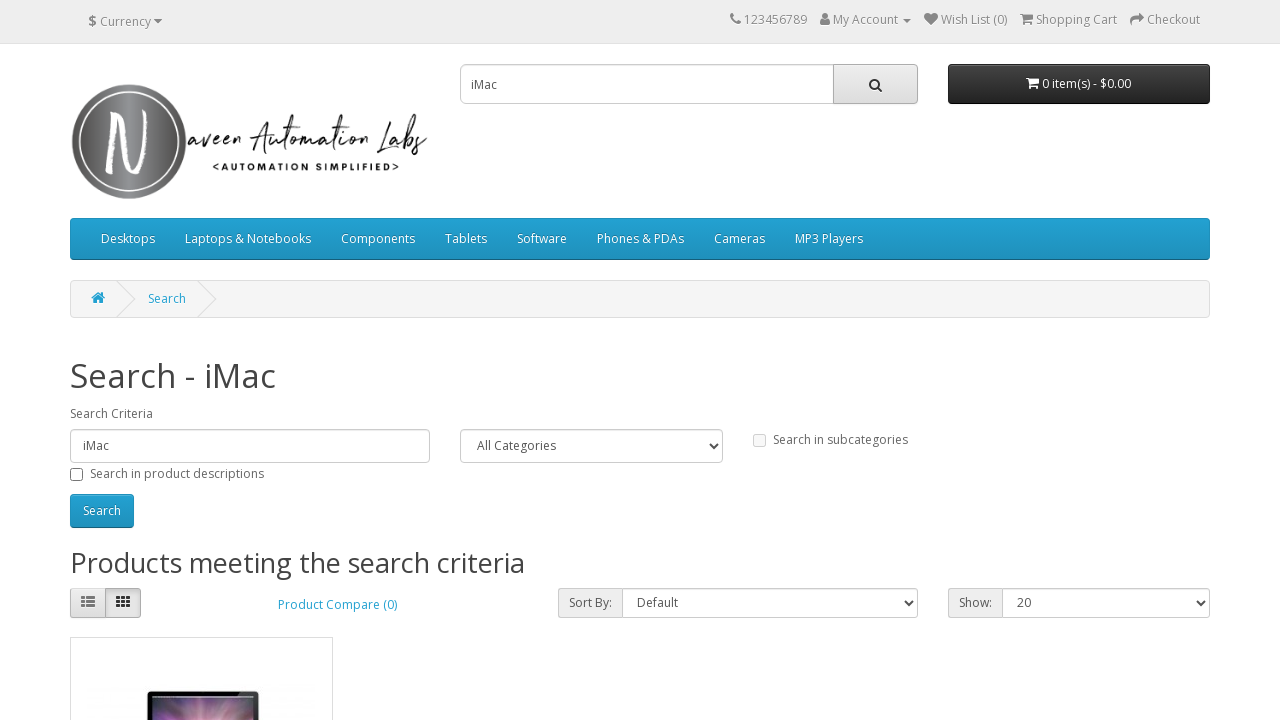

Verified 1 product(s) found for 'iMac'
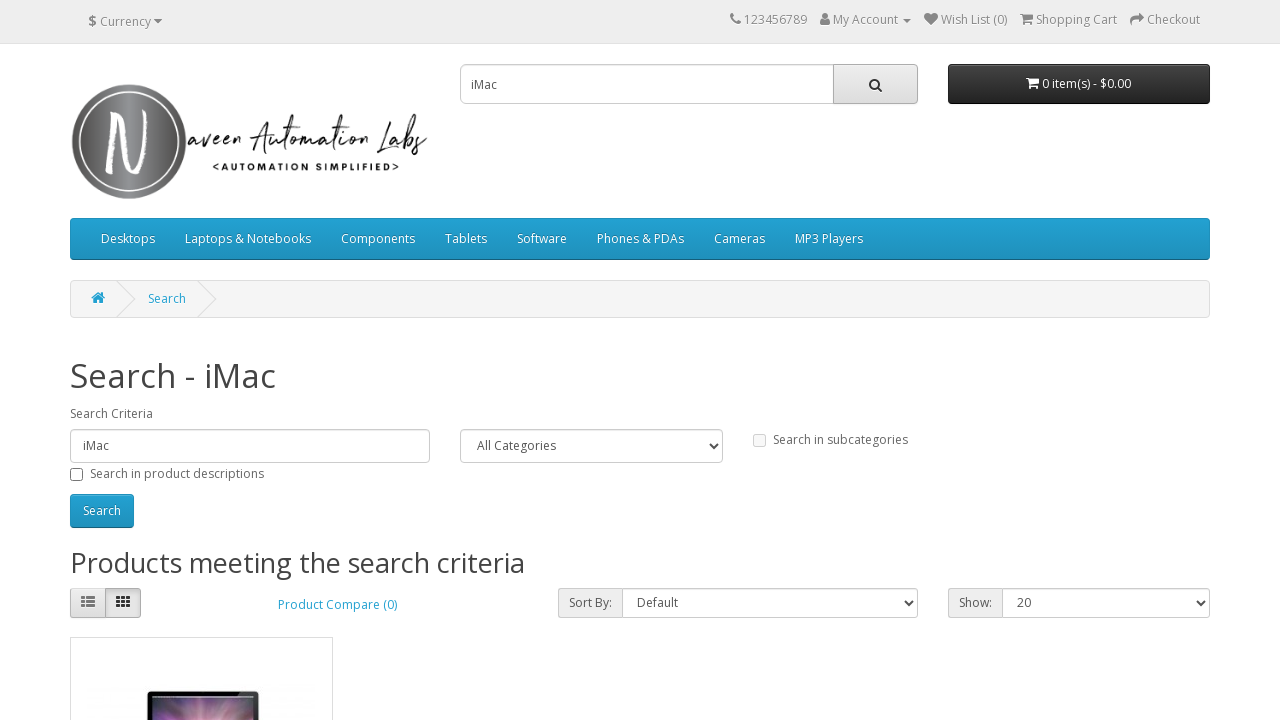

Cleared search field on input[name='search']
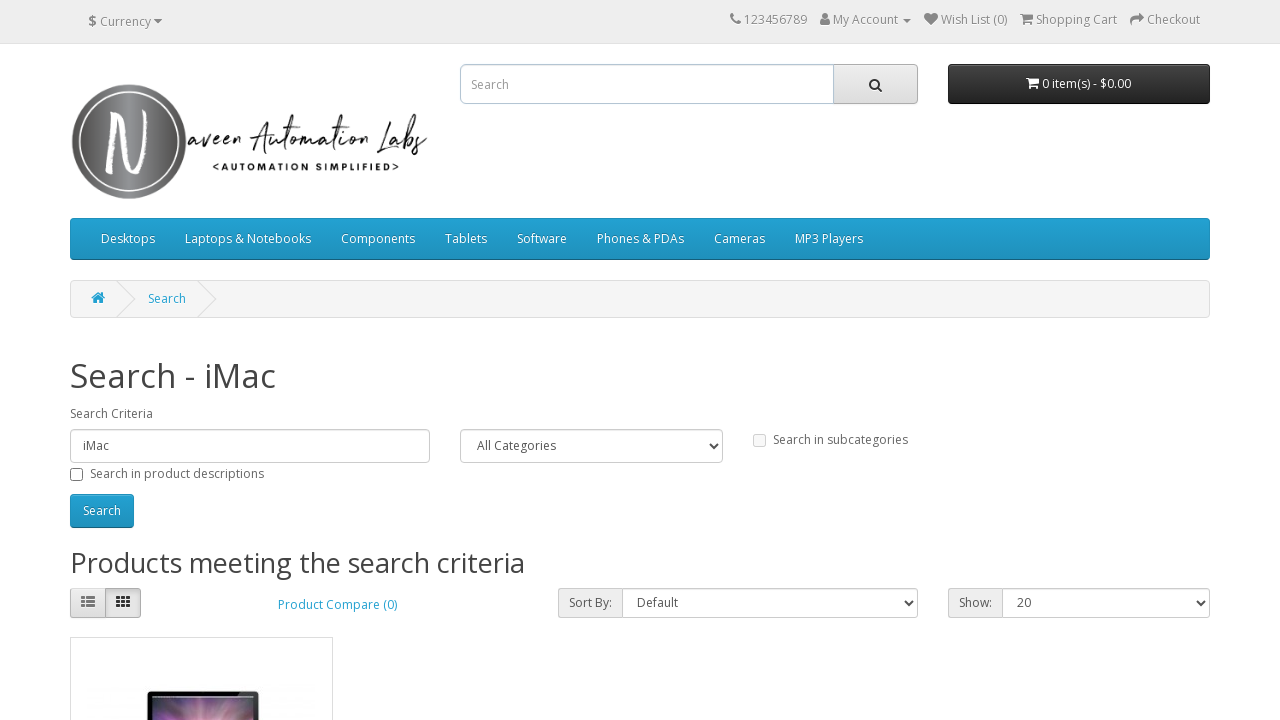

Entered 'Samsung' in search field on input[name='search']
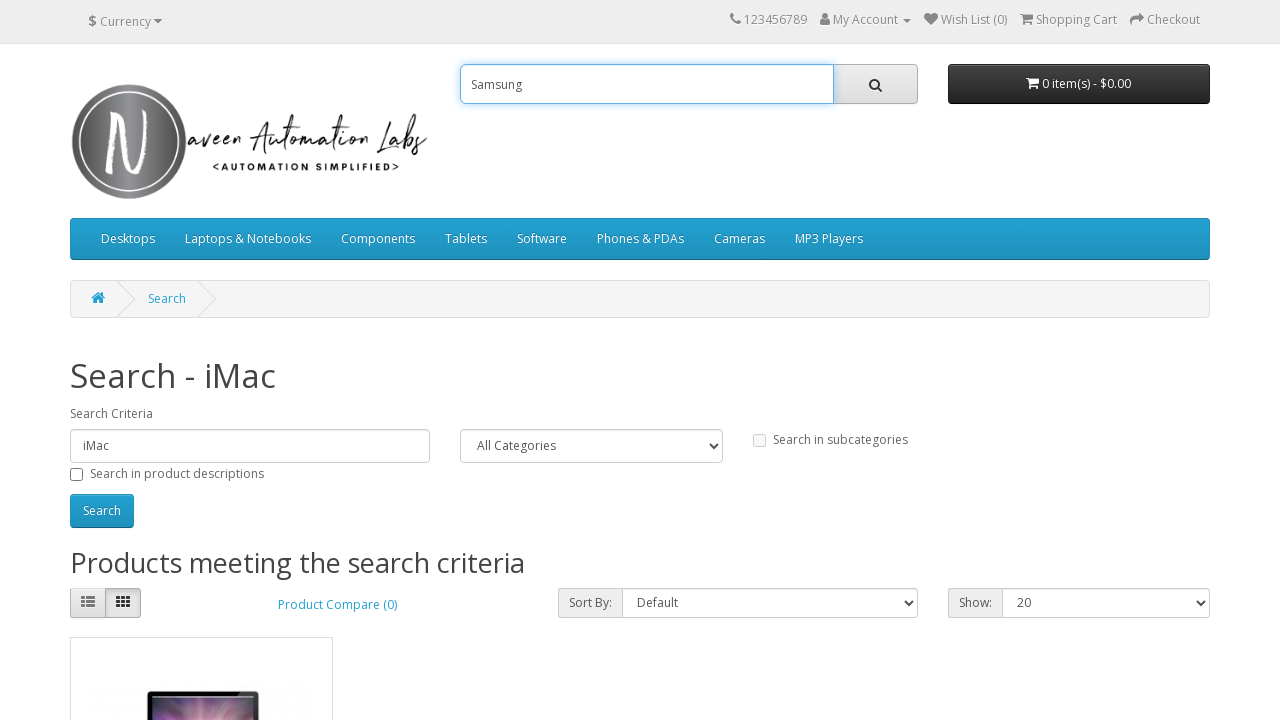

Clicked search button at (875, 84) on div#search button
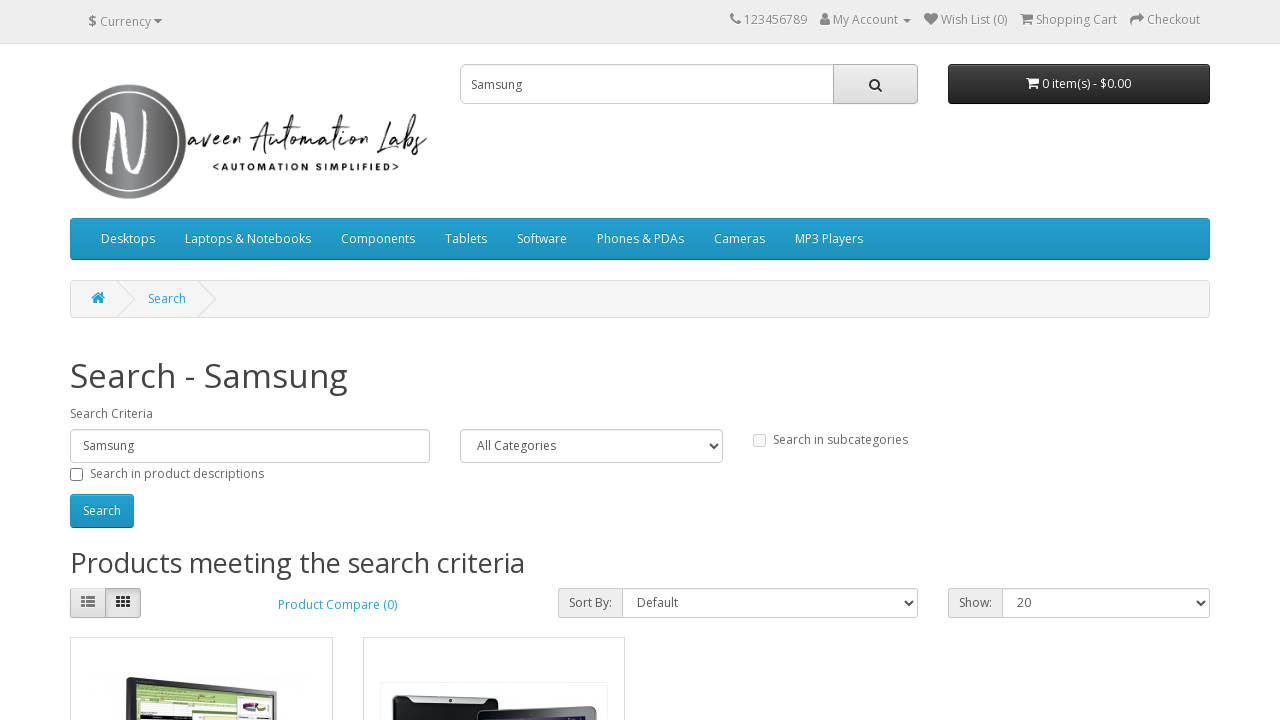

Search results loaded for 'Samsung'
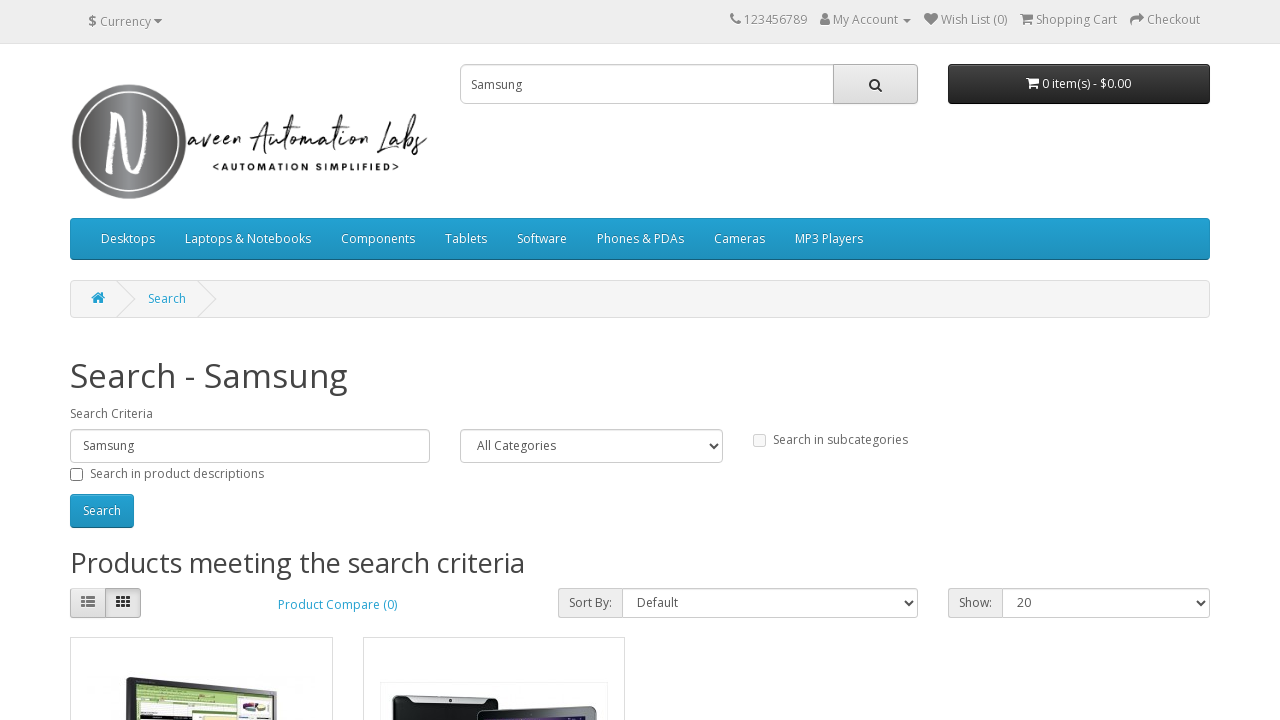

Verified 2 product(s) found for 'Samsung'
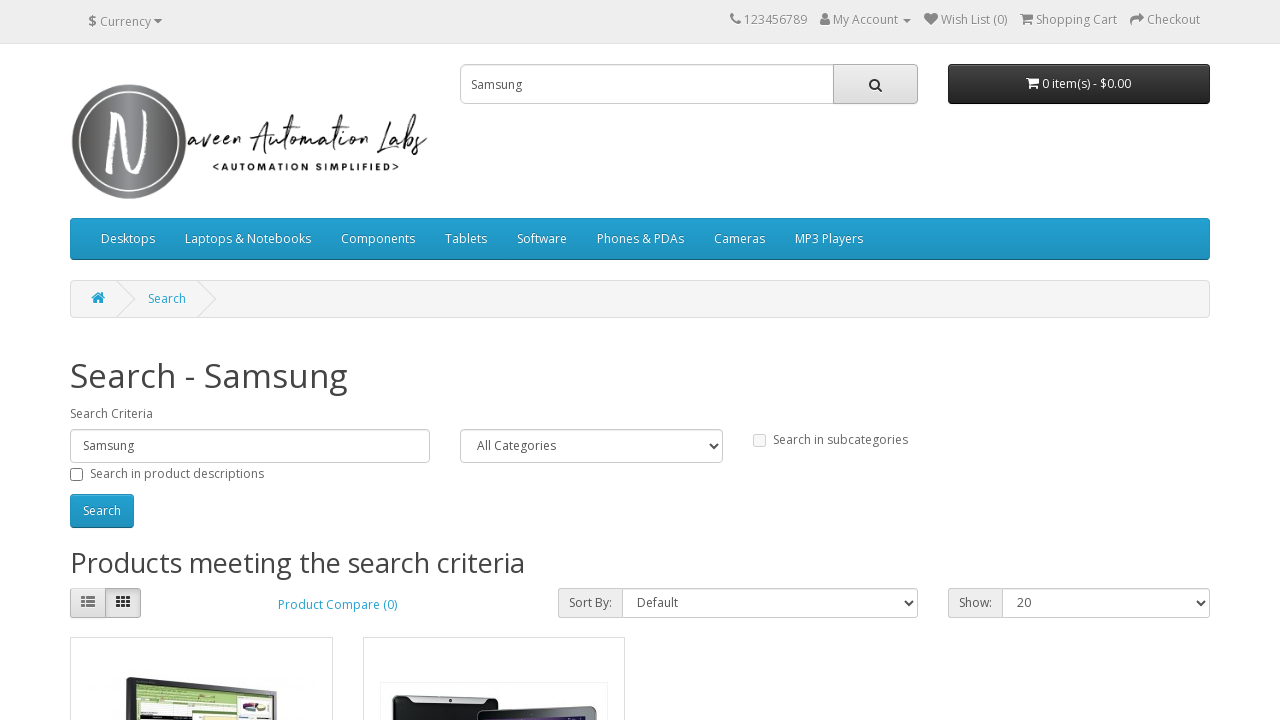

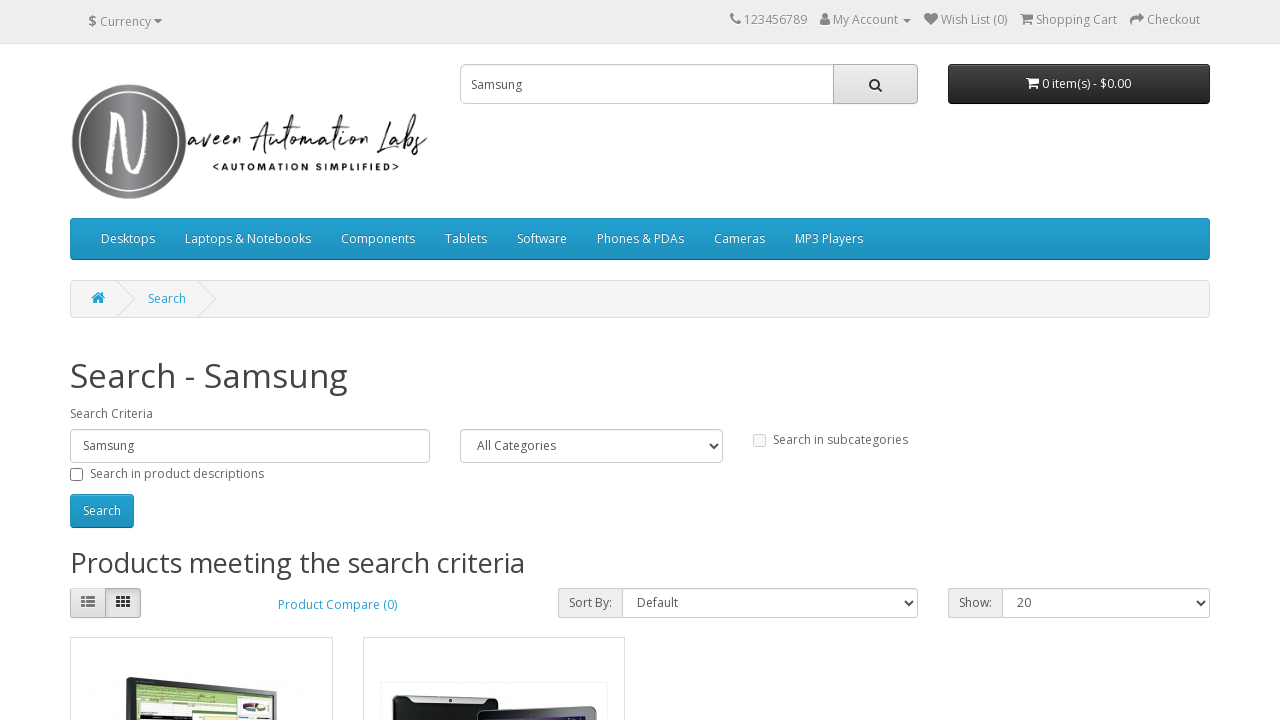